Tests that the categories panel displays all category options

Starting URL: https://www.demoblaze.com/

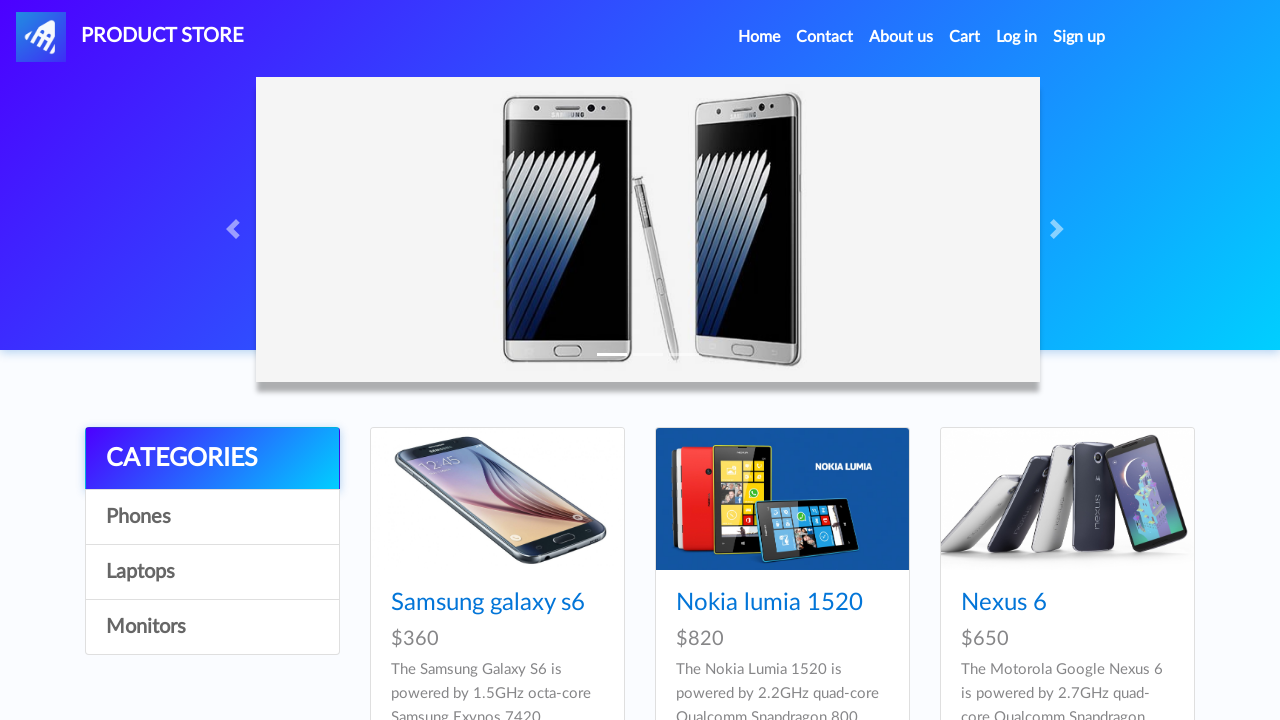

Waited for CATEGORIES section to be displayed
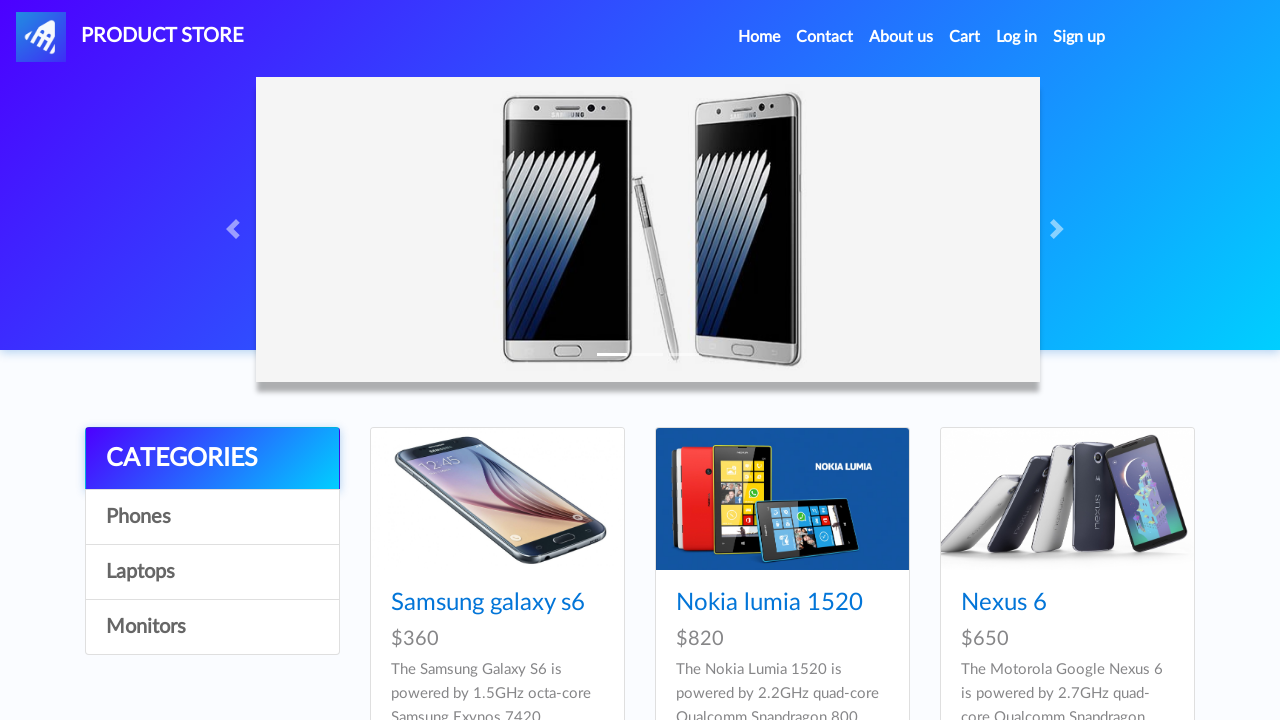

Waited for Phones category to be displayed
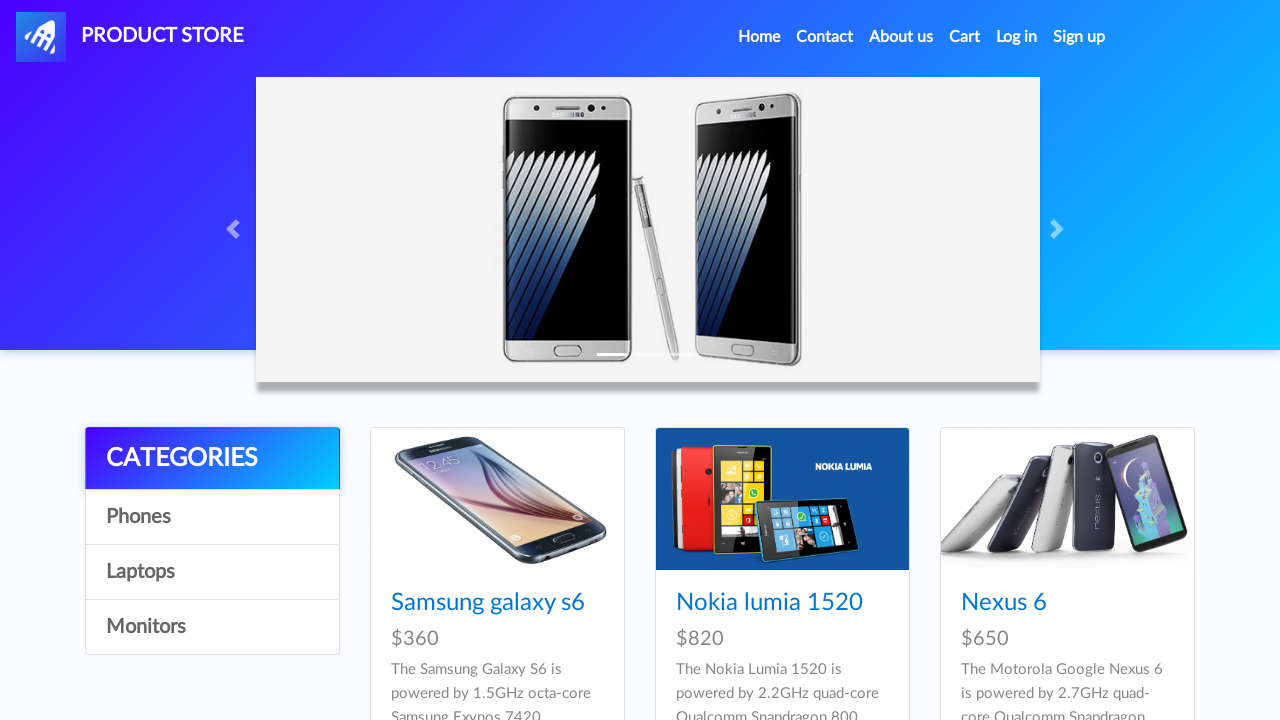

Waited for Laptops category to be displayed
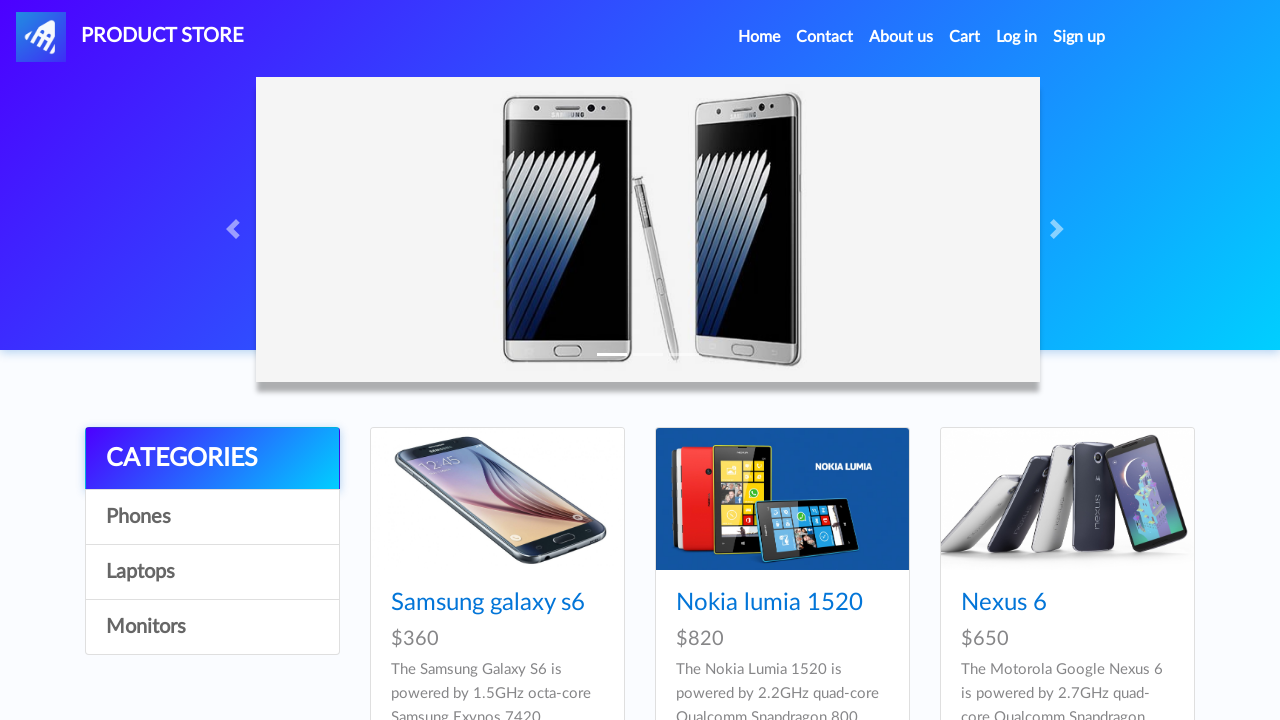

Waited for Monitors category to be displayed
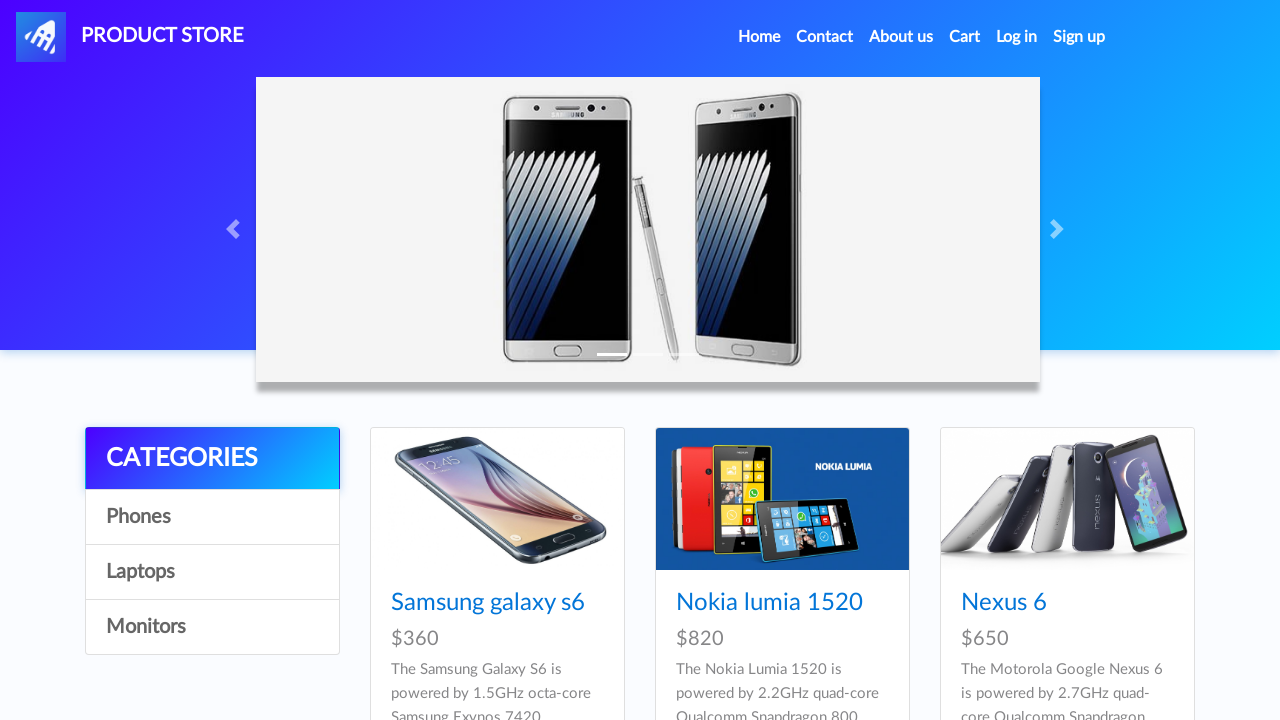

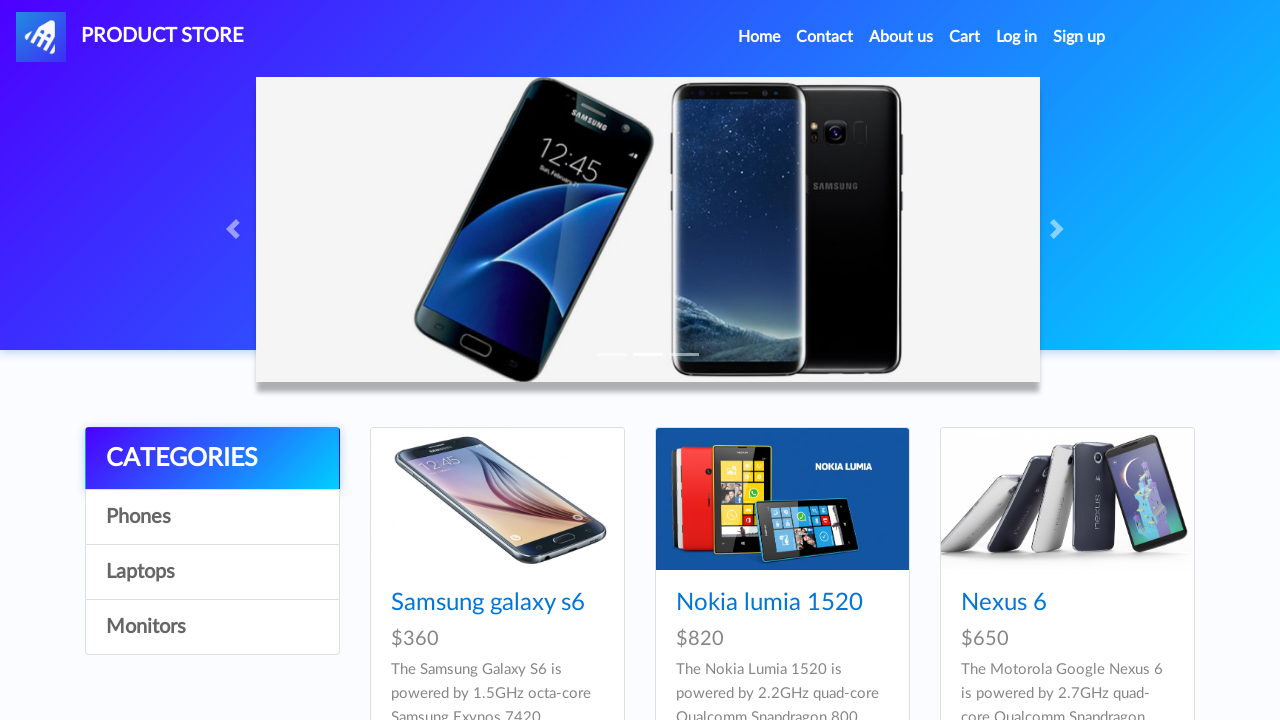